Tests the search functionality on nord.com by clicking the search button, entering a product code "g1050", submitting the search, and verifying the search results page loads.

Starting URL: https://www.nord.com/ua/home-ua.jsp

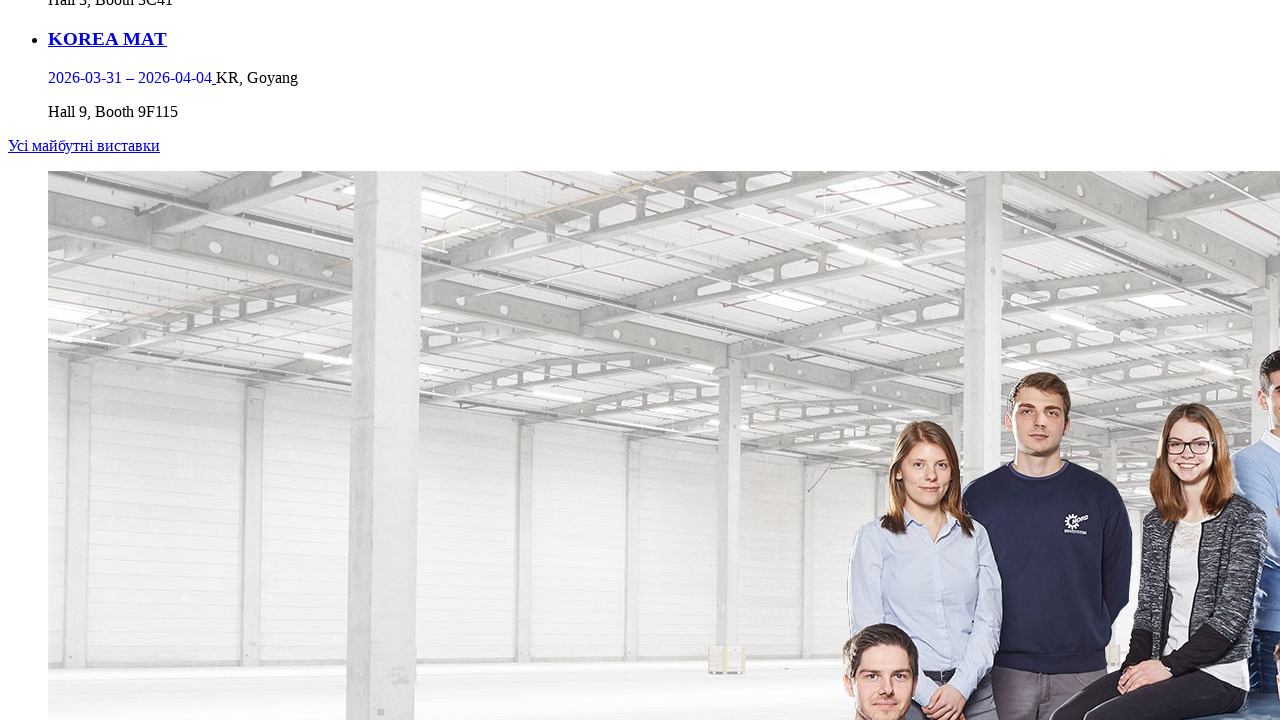

Clicked search button in navbar at (660, 360) on xpath=//*[@id='pl-navbar__main']/ul[1]/li[5]
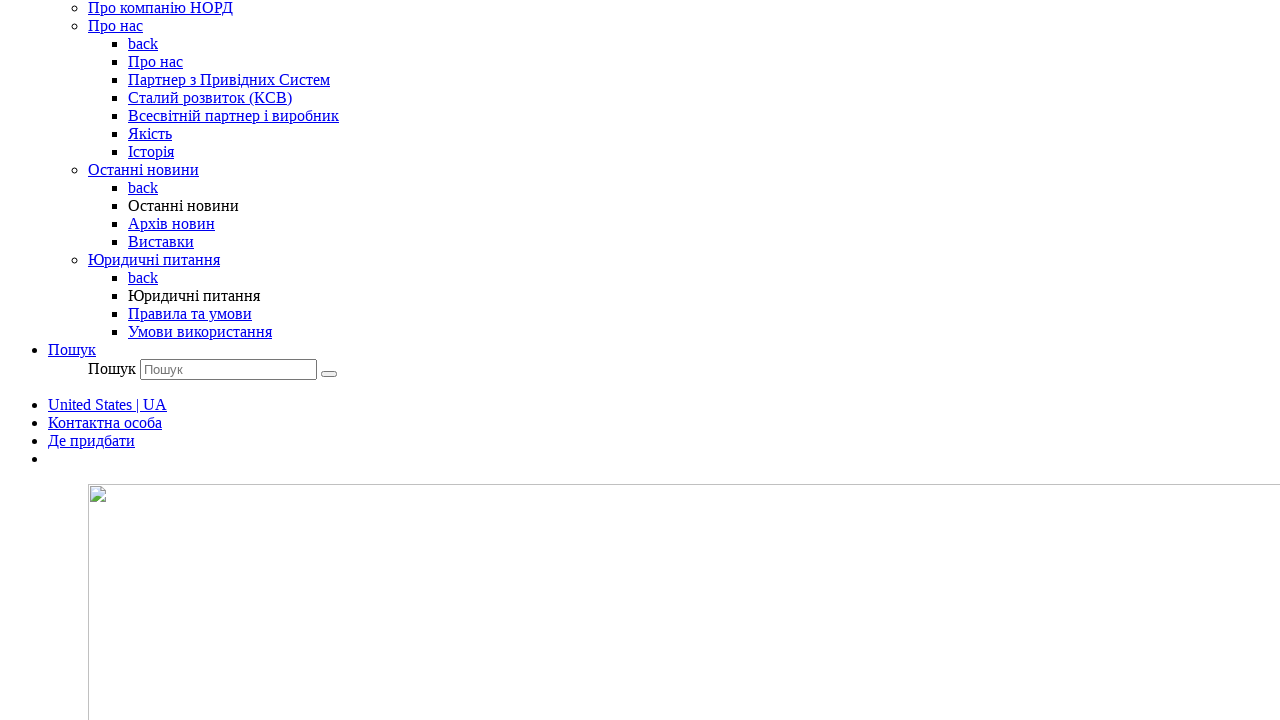

Search input field appeared
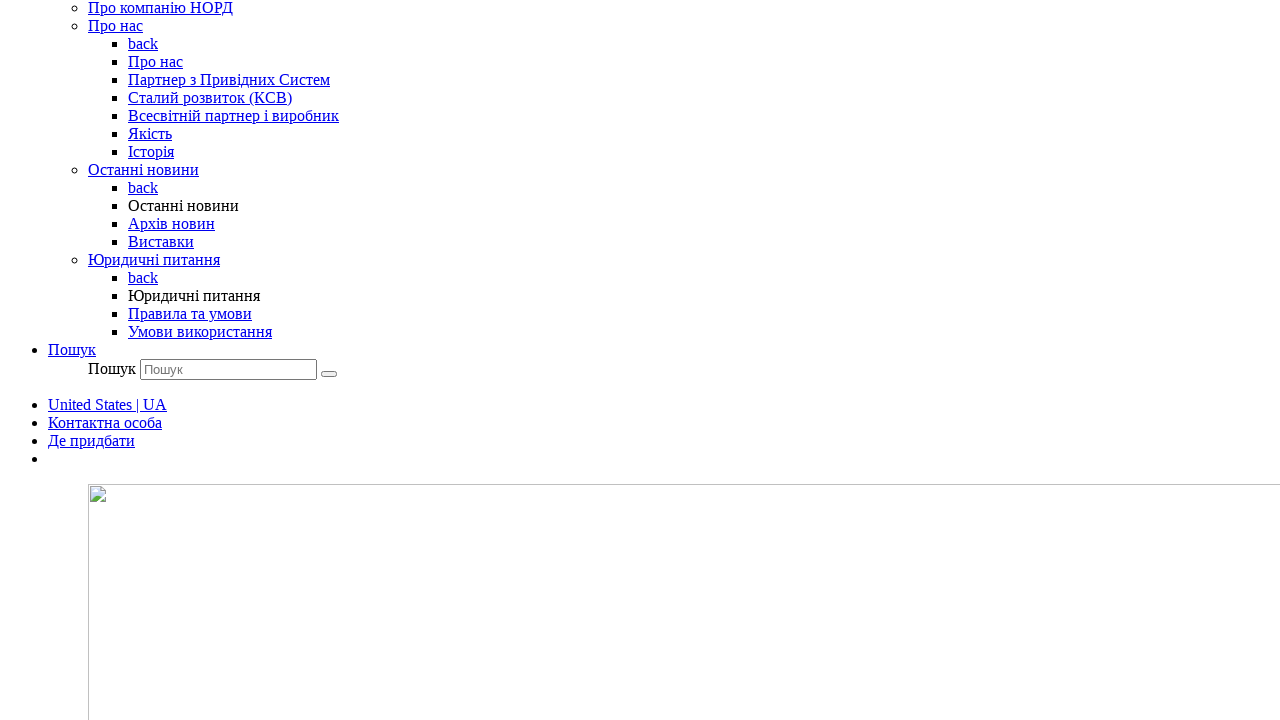

Entered product code 'g1050' in search field on input[name='q']
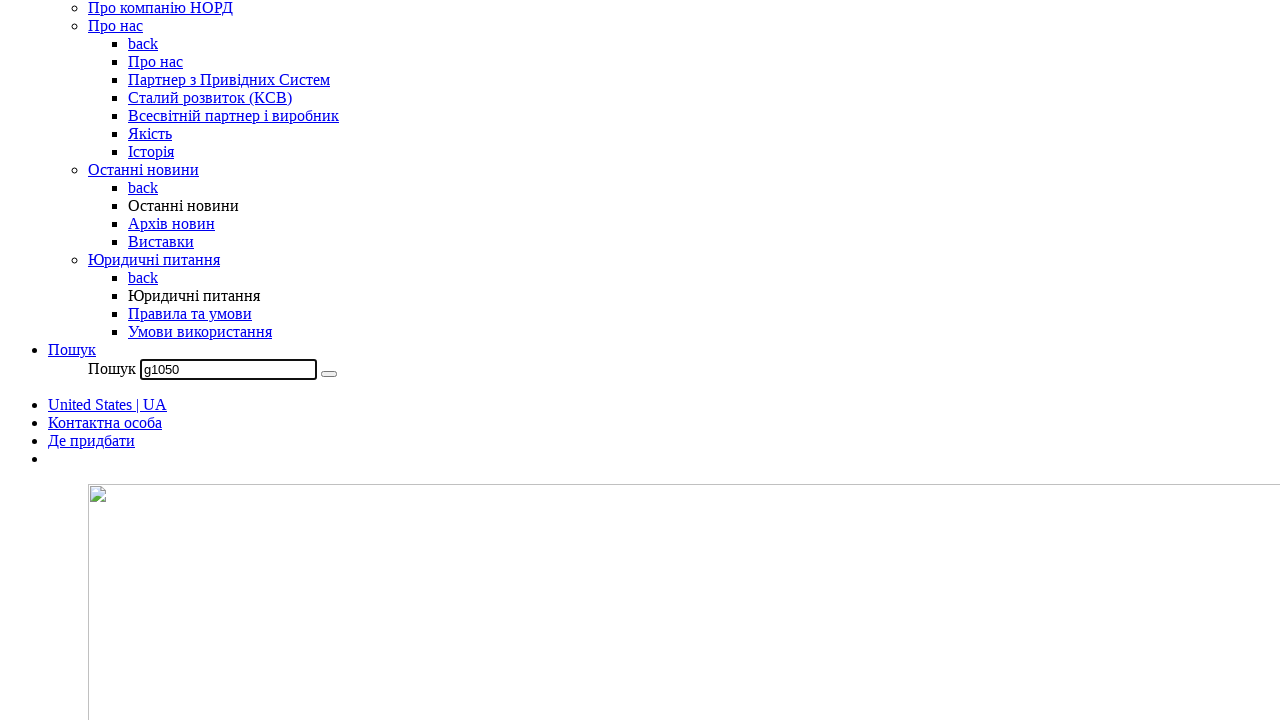

Clicked search submit button at (329, 374) on xpath=//*[@id='pl-navbar__main']/ul[1]/li[5]/ul/form/button
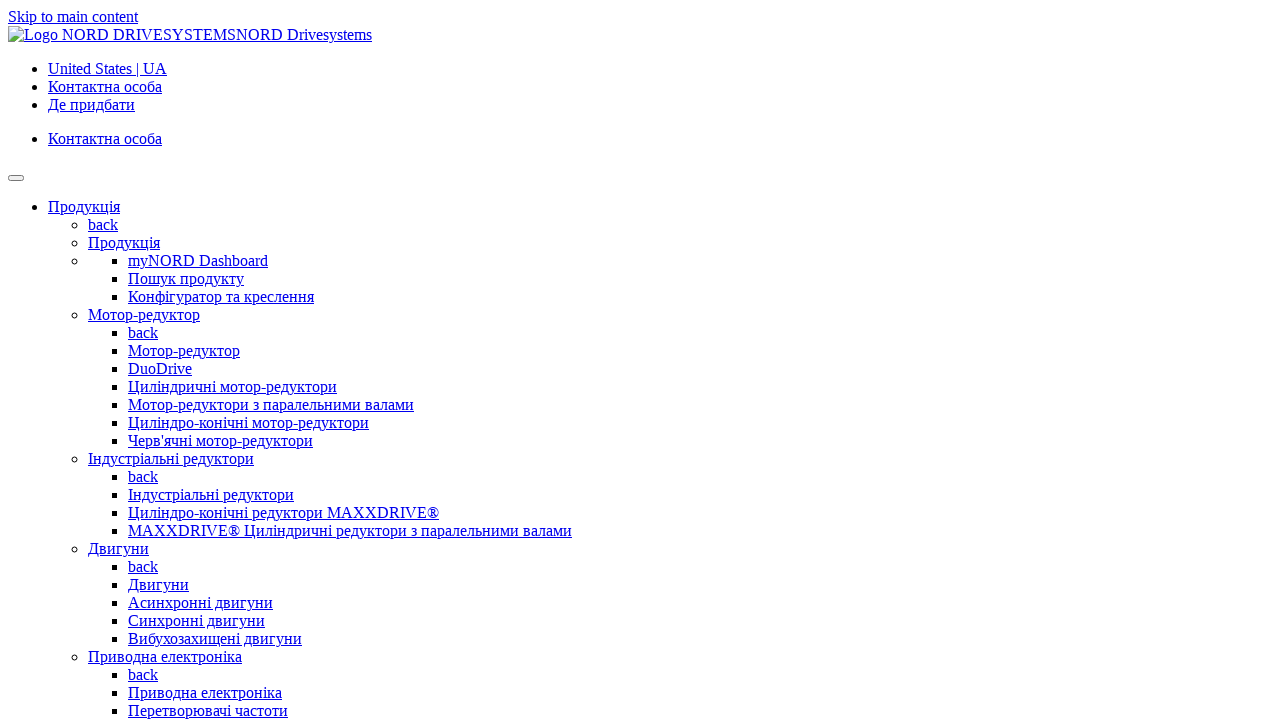

Search results page loaded with heading
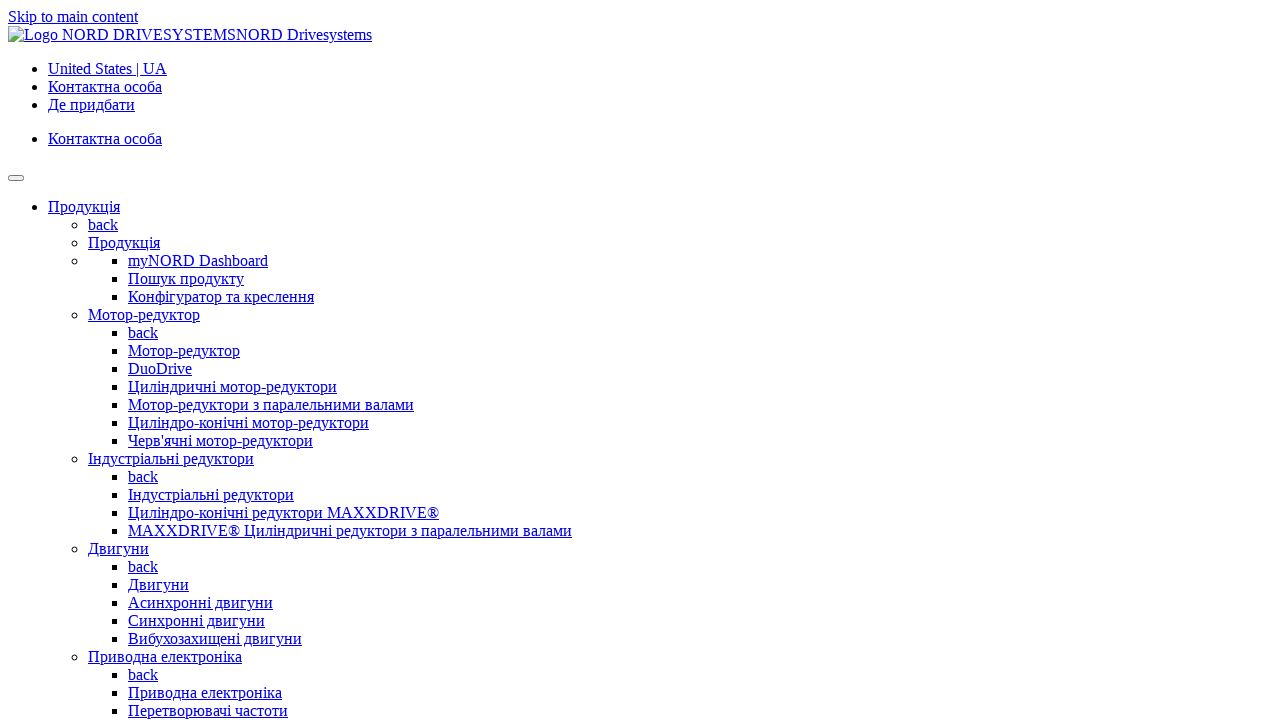

Retrieved heading text: 'Search results'
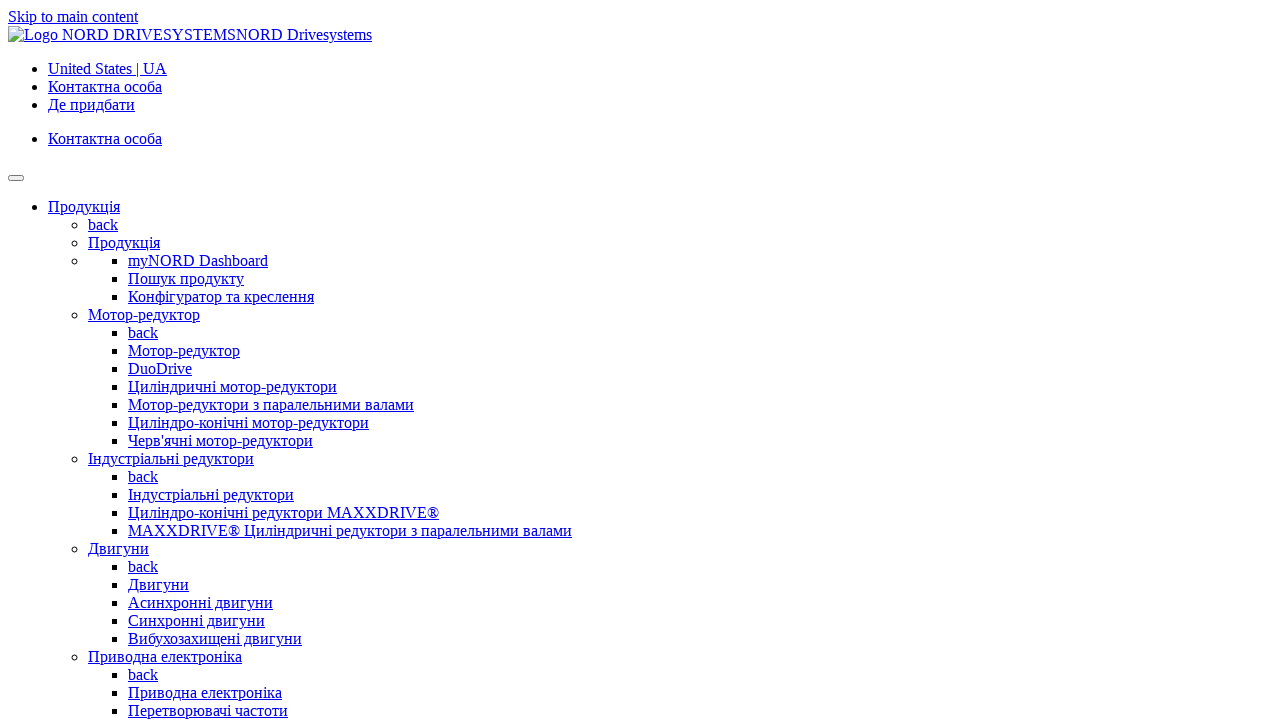

Verified heading matches 'Search results'
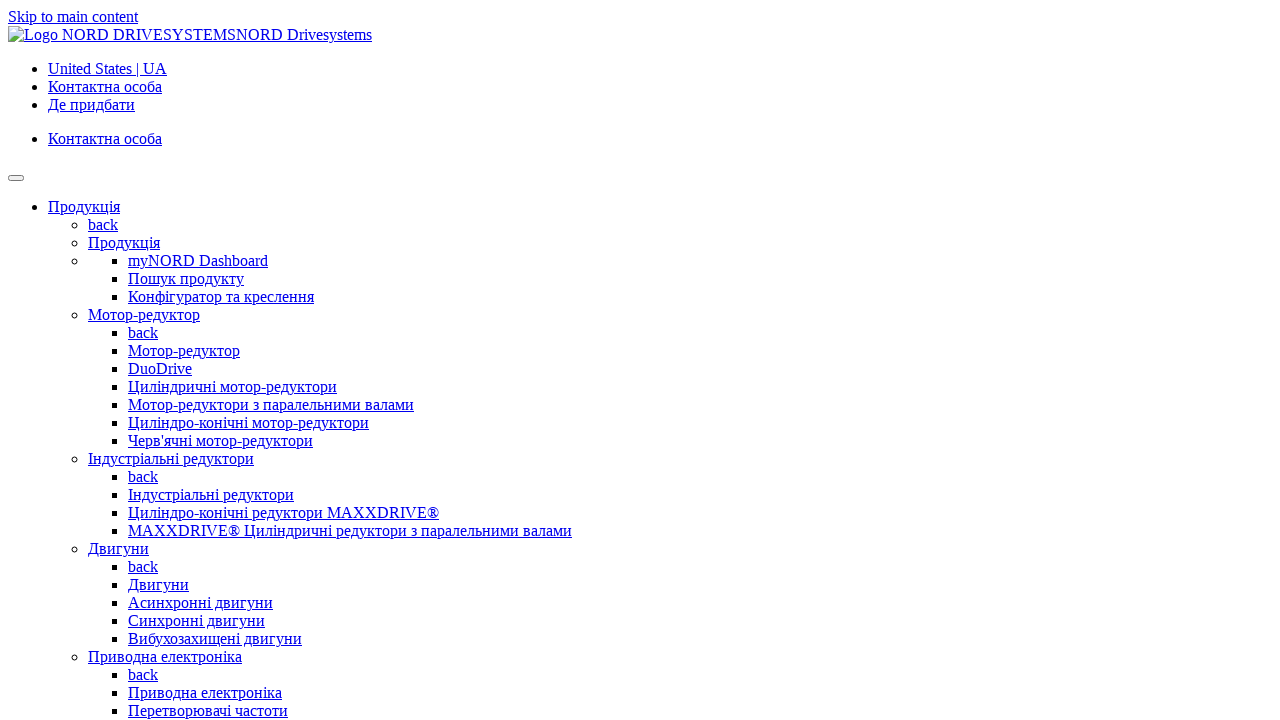

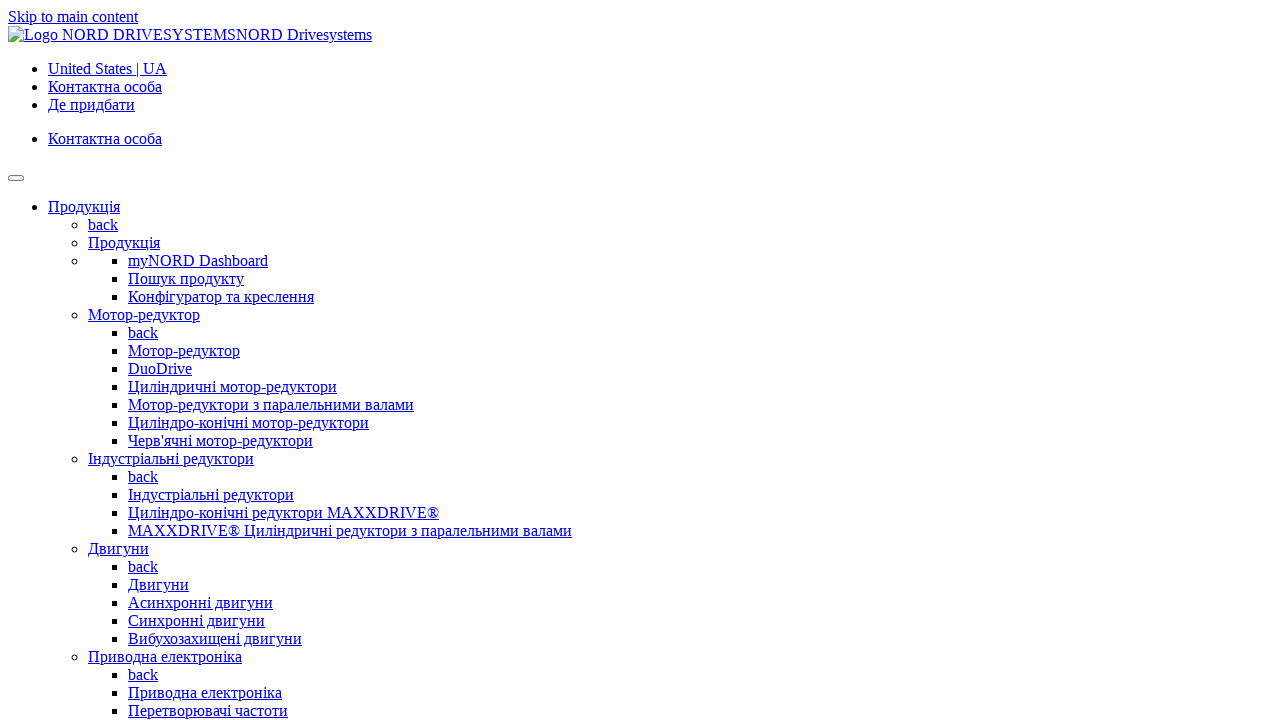